Tests a calculator web page by entering values into two input fields and clicking a button, while verifying the page header text

Starting URL: https://evelinkalmar.github.io/first-project/

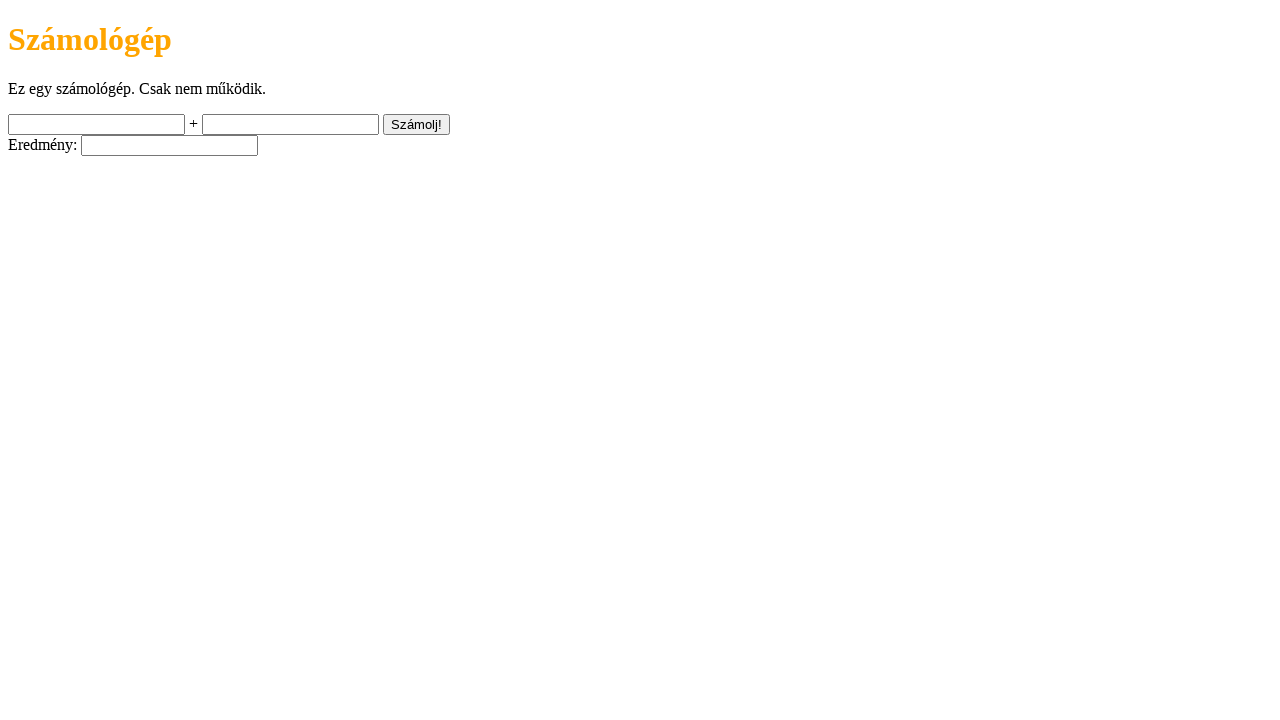

Filled first input field 'a' with value '1' on input[name='a']
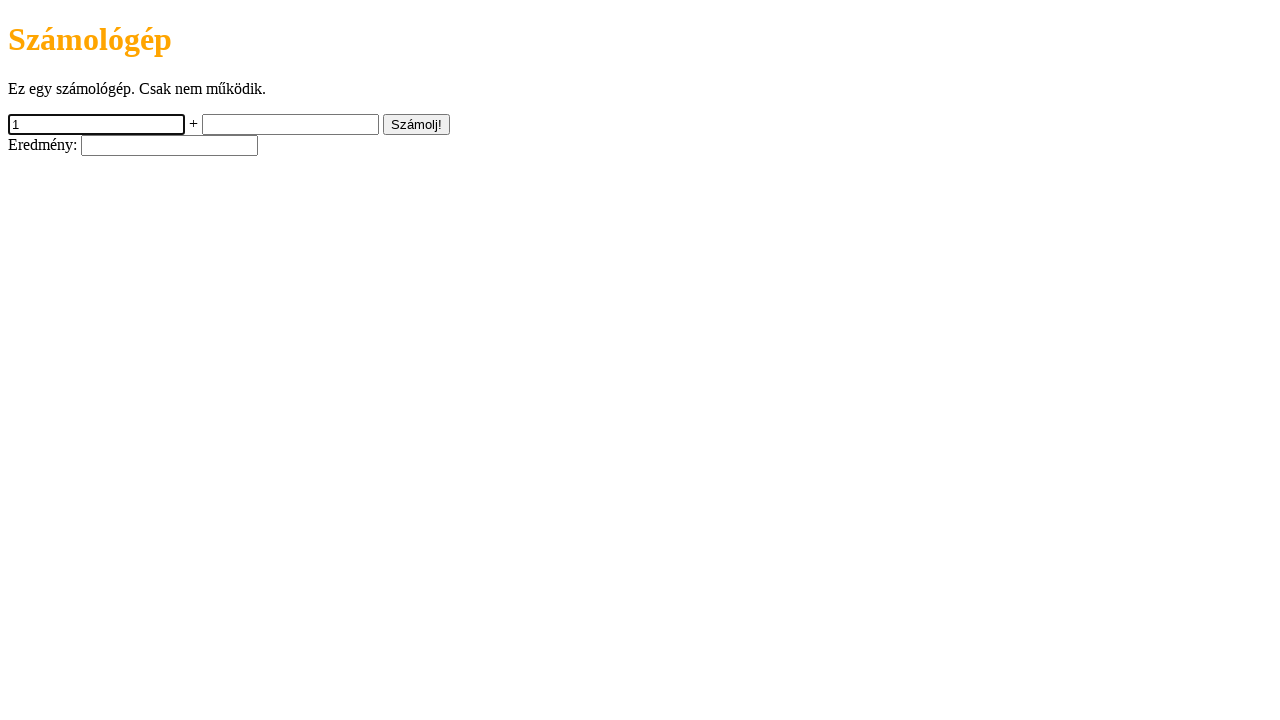

Filled second input field 'b' with value '1' on input[name='b']
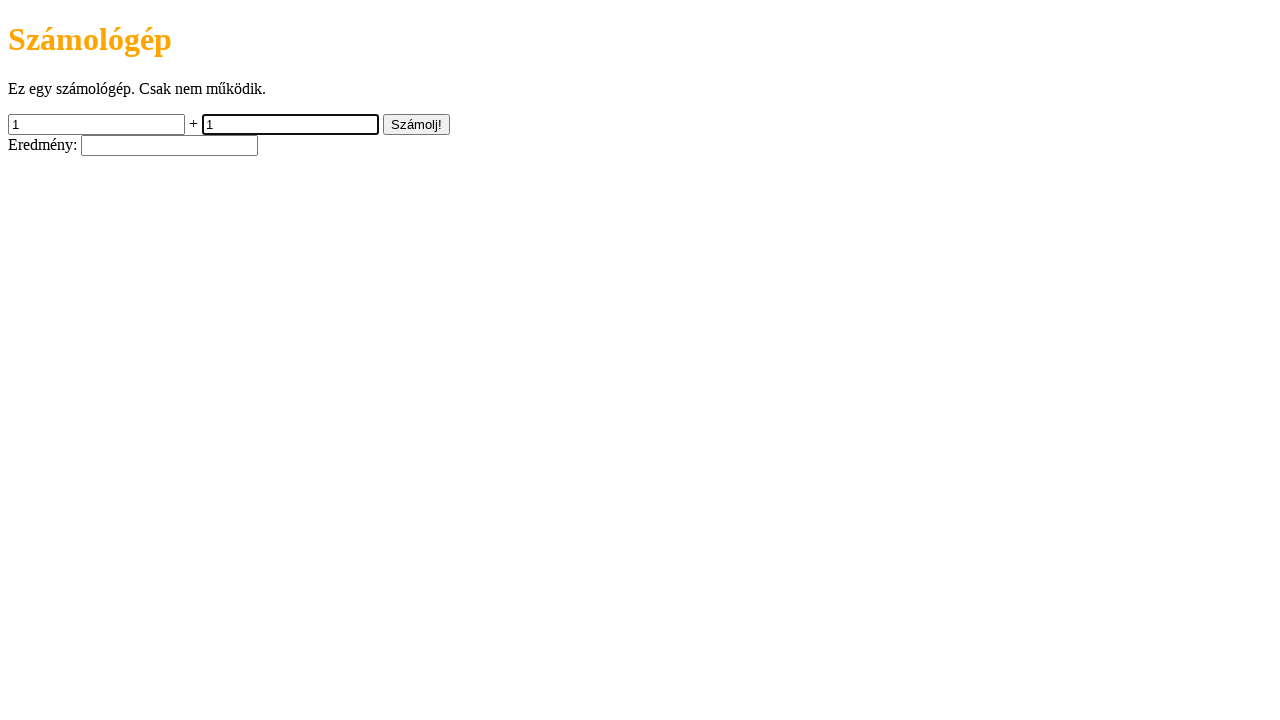

Located h1 header element
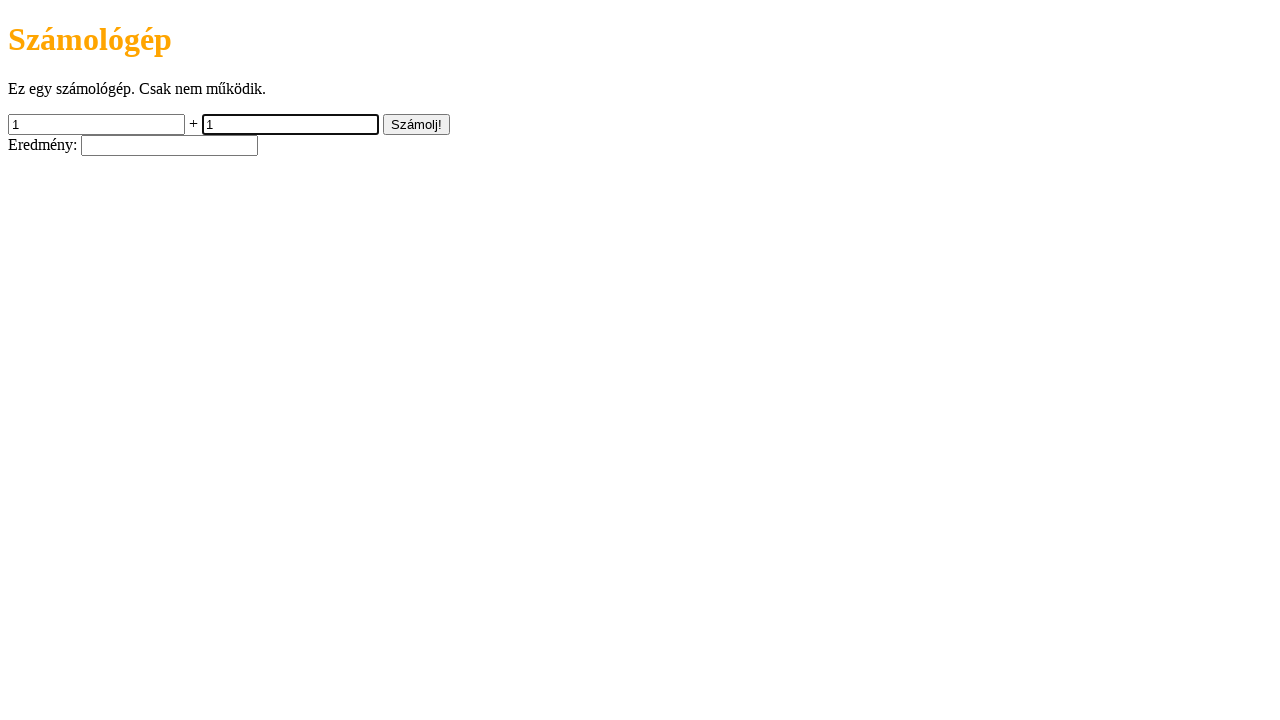

Verified header text is 'Számológép'
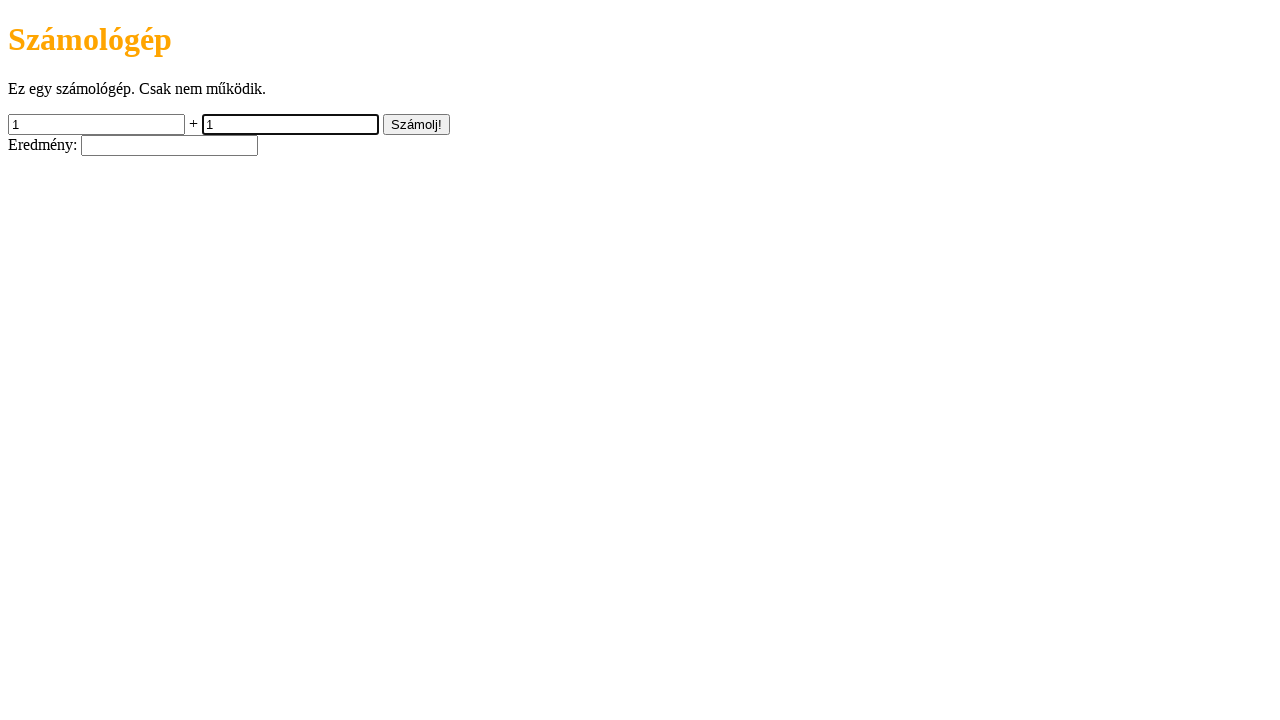

Clicked the third input element (calculate button) at (416, 124) on input:nth-of-type(3)
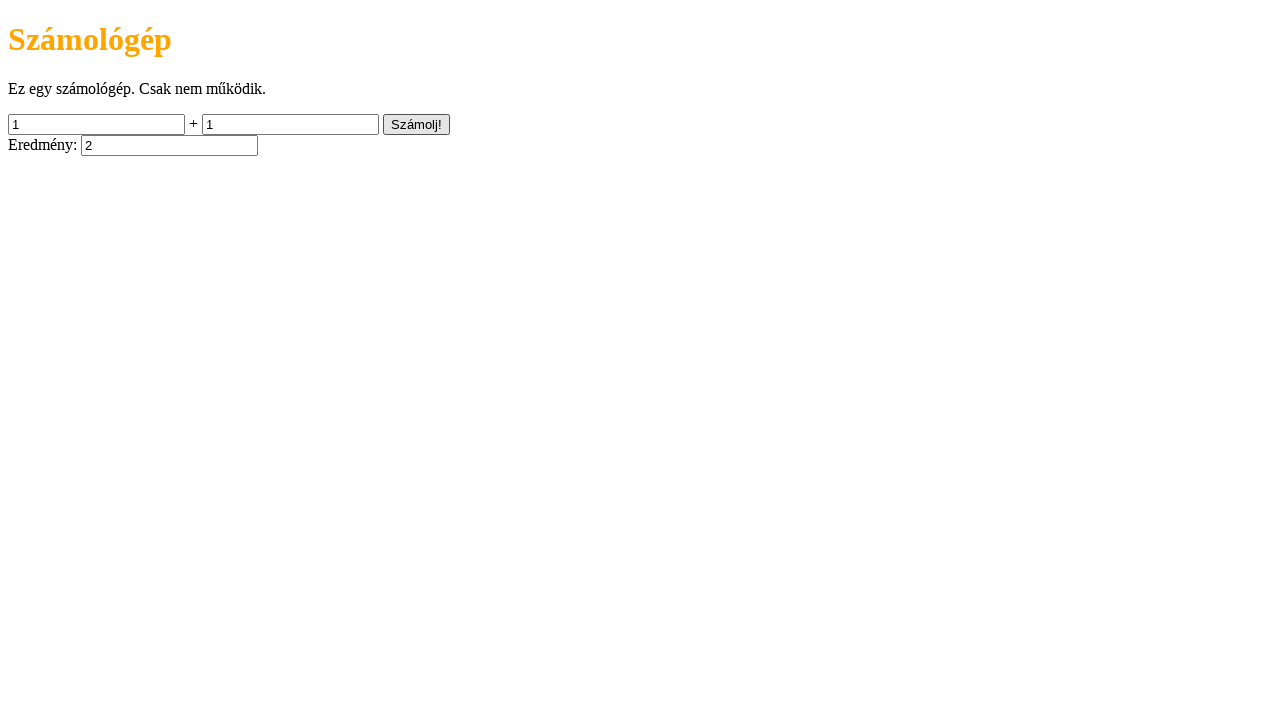

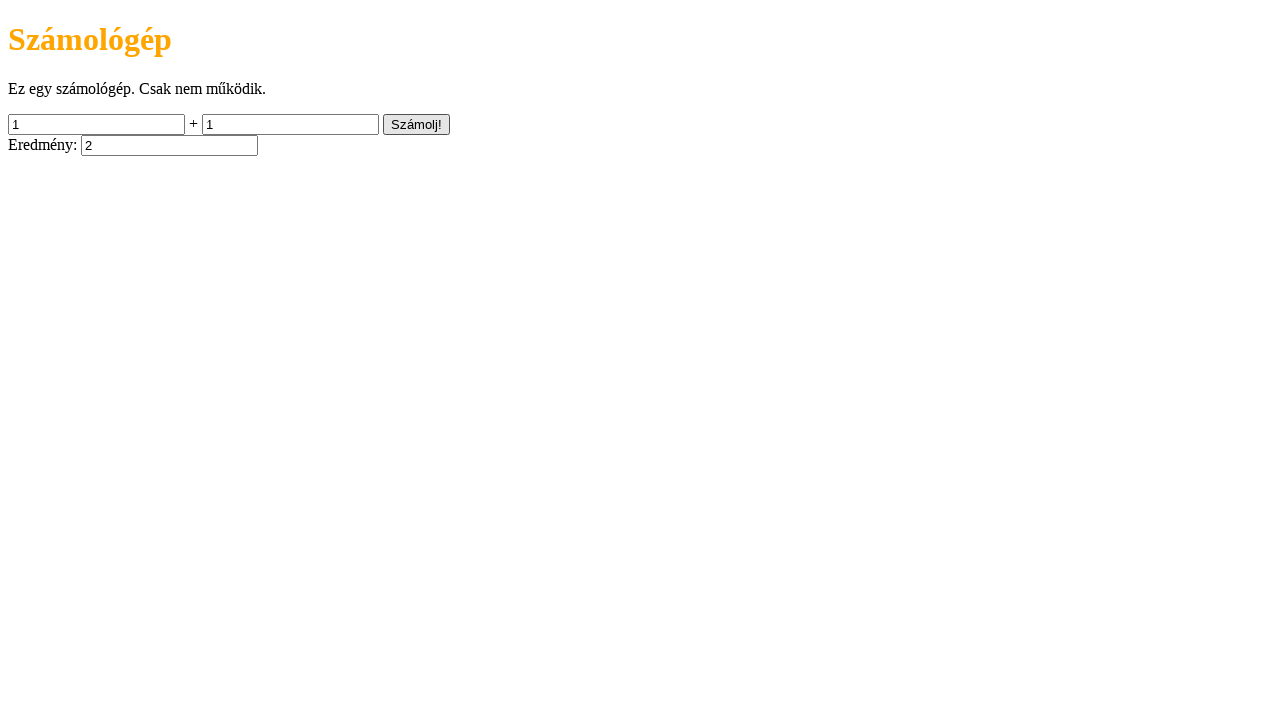